Tests table sorting functionality by clicking the sort icon and verifying that the vegetables are displayed in sorted order

Starting URL: https://rahulshettyacademy.com/seleniumPractise/#/offers

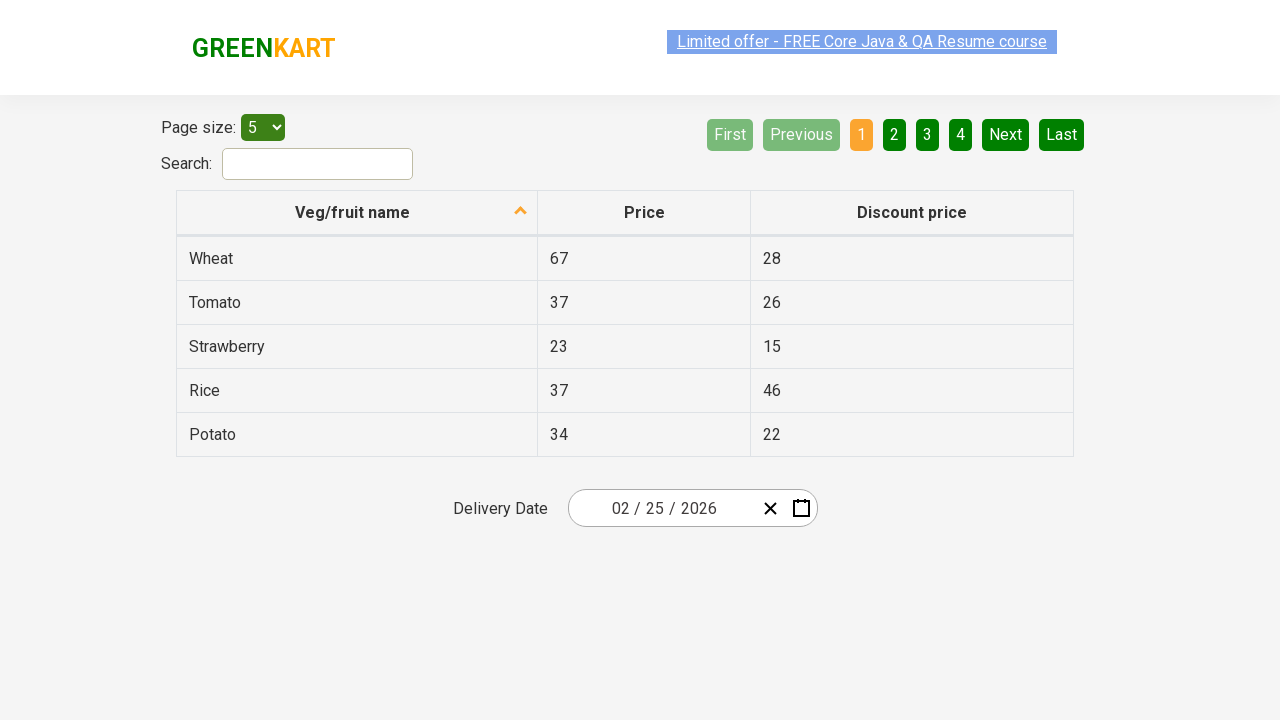

Clicked sort icon to sort vegetables table in descending order at (521, 212) on span.sort-icon.sort-descending
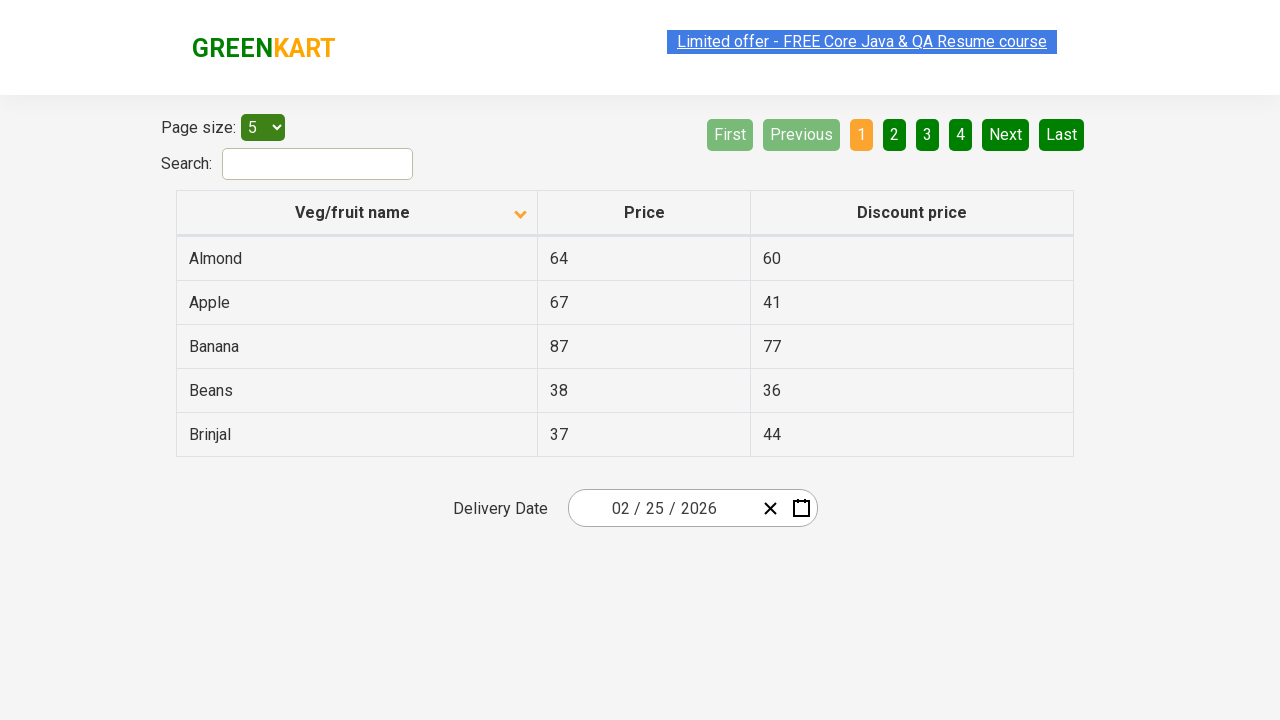

Waited 3 seconds for table sorting to complete
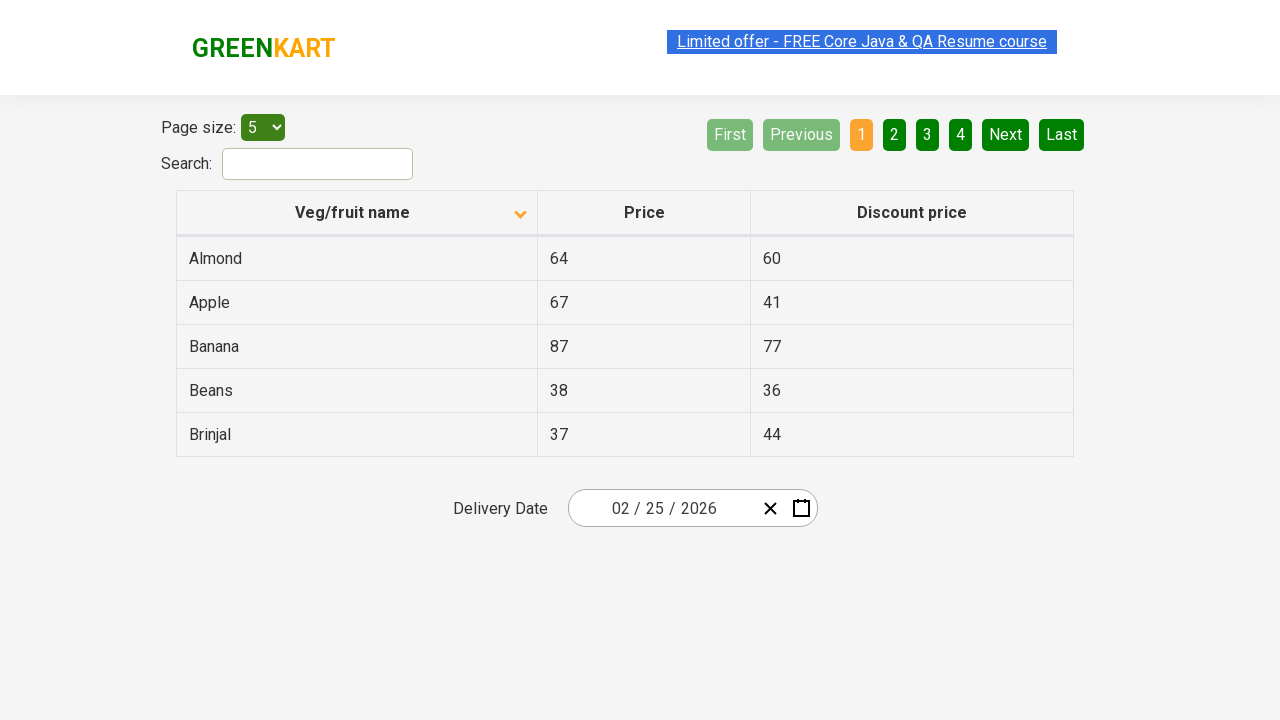

Verified that sorted table rows are present
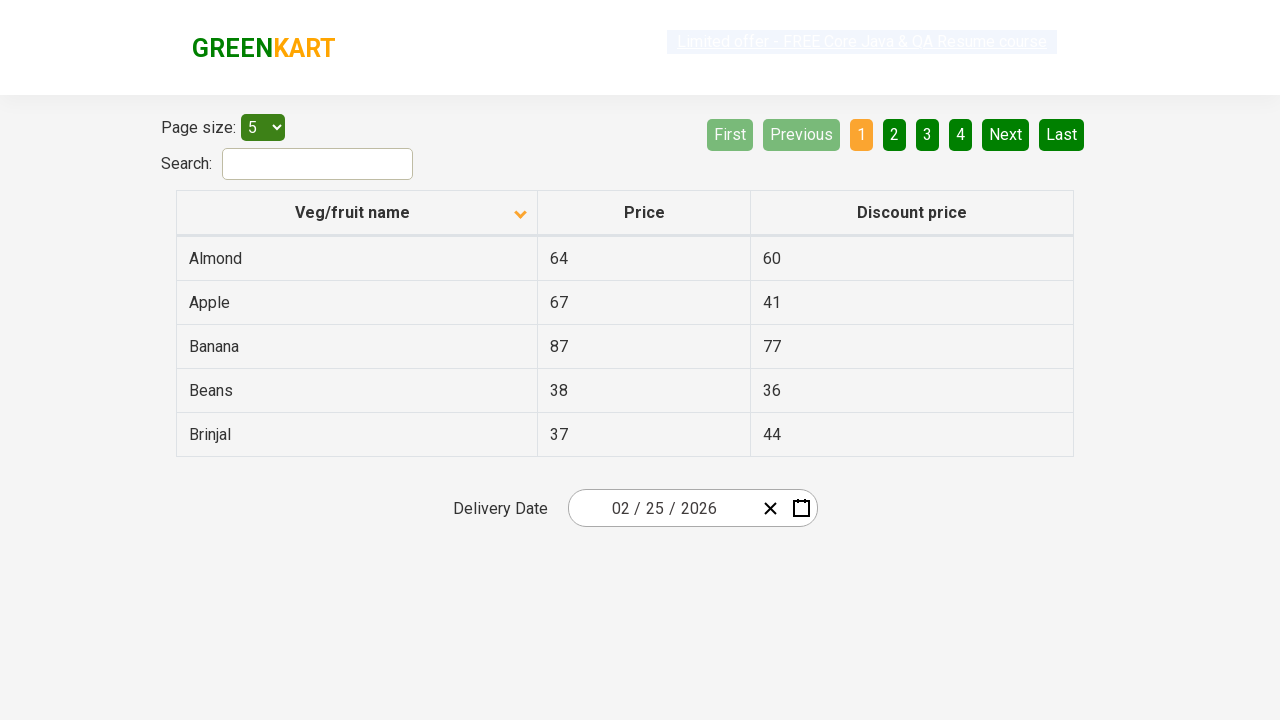

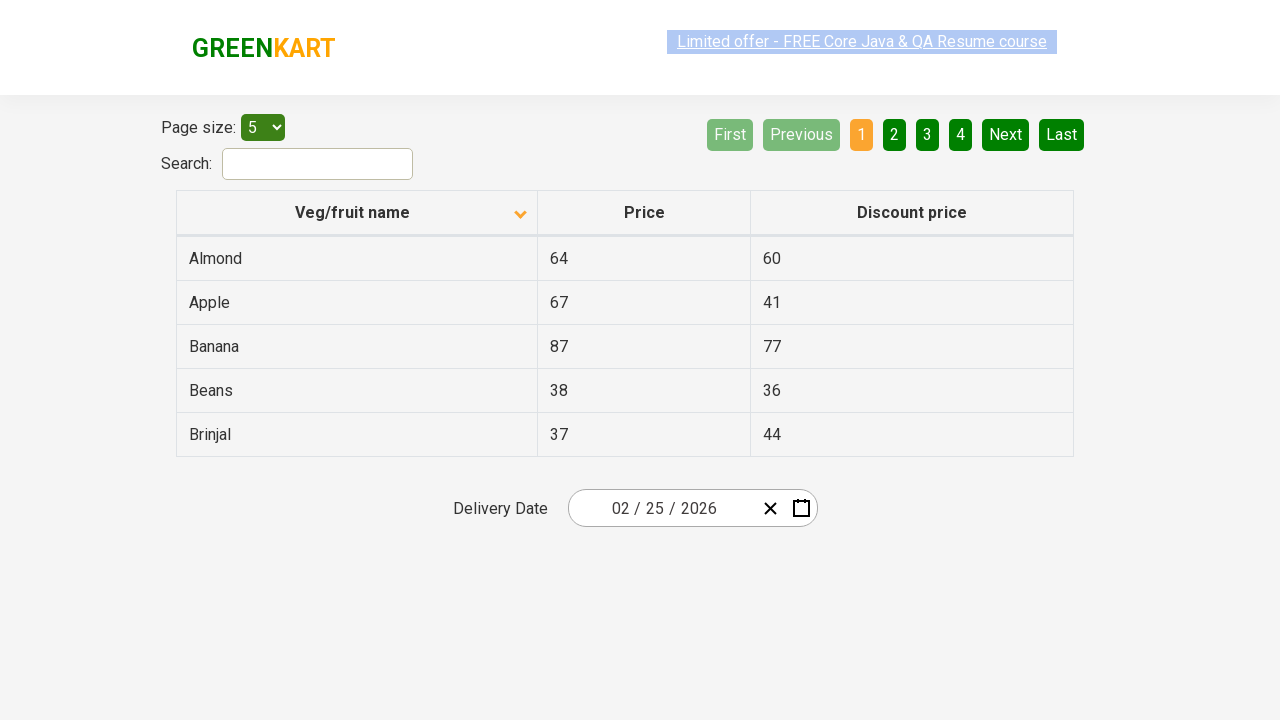